Tests YouTube's next video functionality by pressing Shift+N keyboard shortcut and verifying the URL changes to a different video

Starting URL: https://www.youtube.com/watch?v=ZHgyQGoeaB0

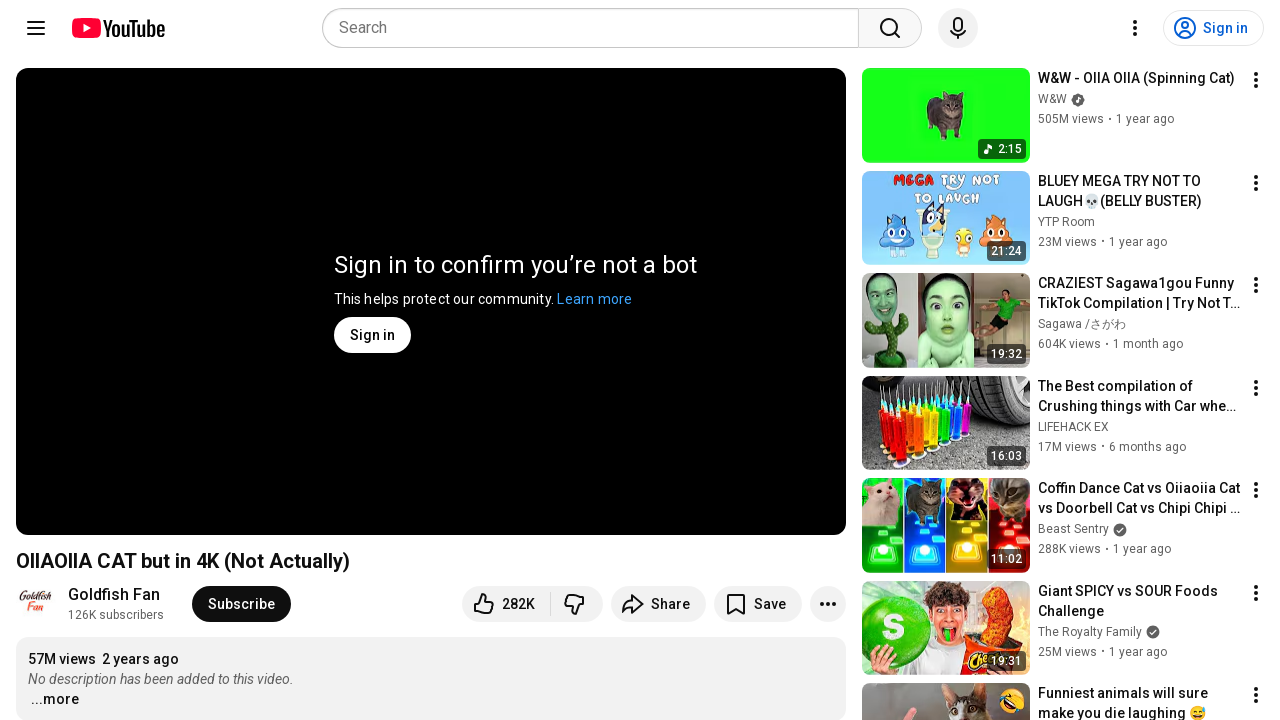

YouTube video page loaded (DOM content ready)
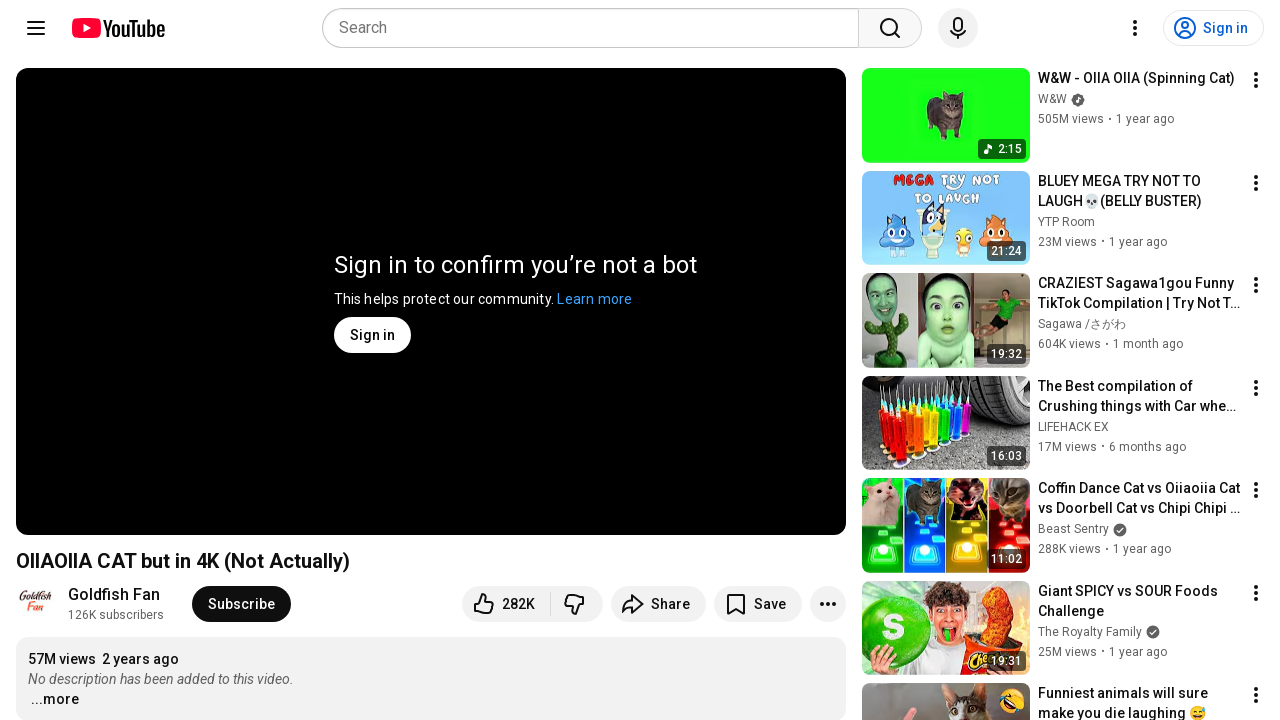

Pressed Shift+N keyboard shortcut to go to next video
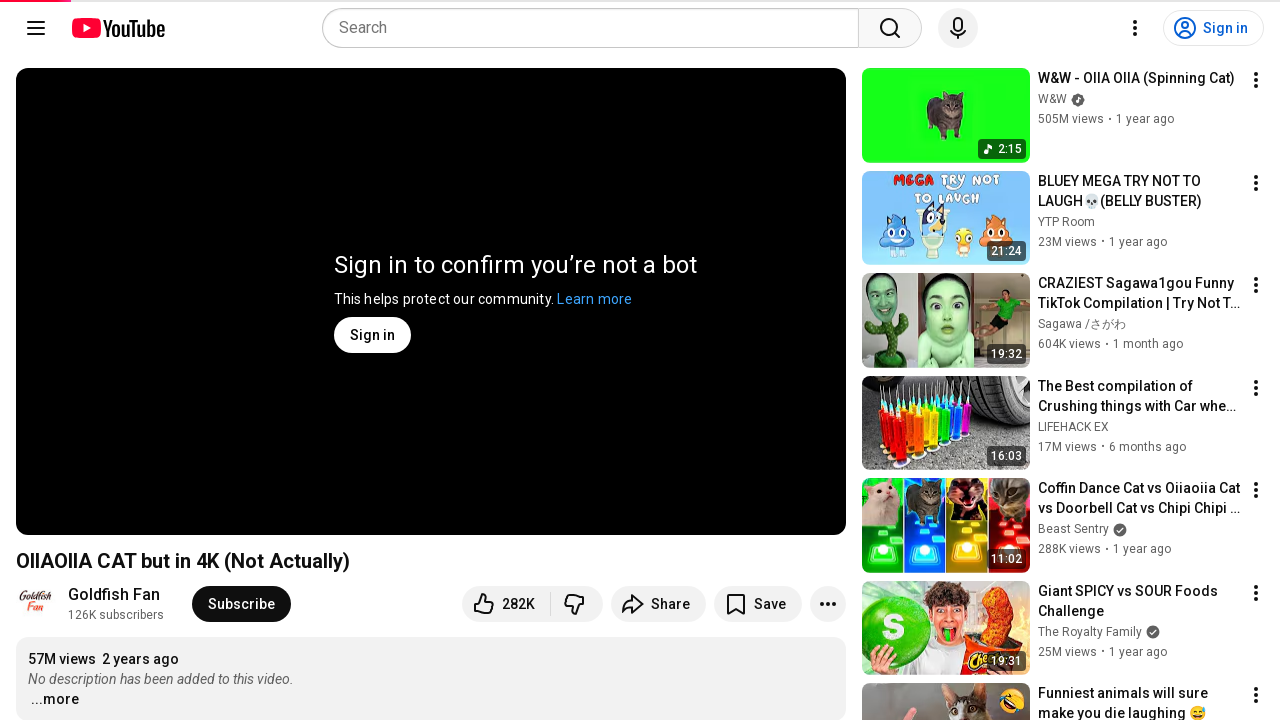

Waited 3 seconds for next video to load
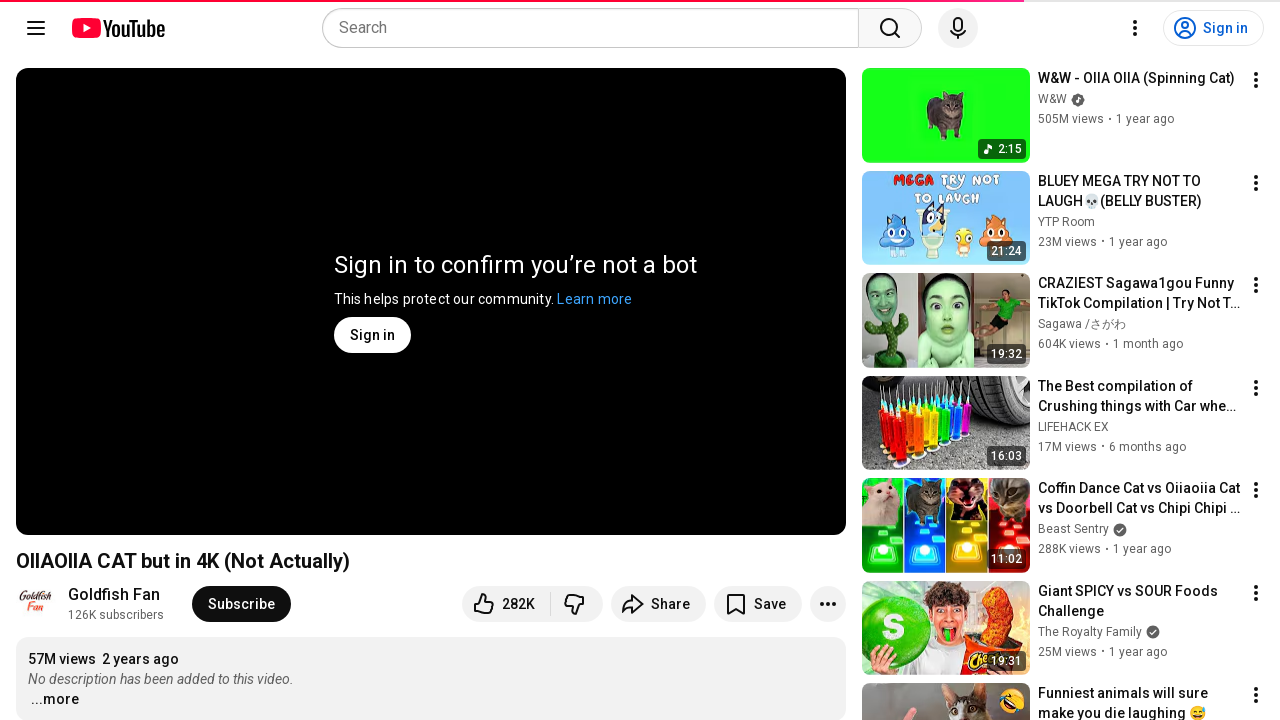

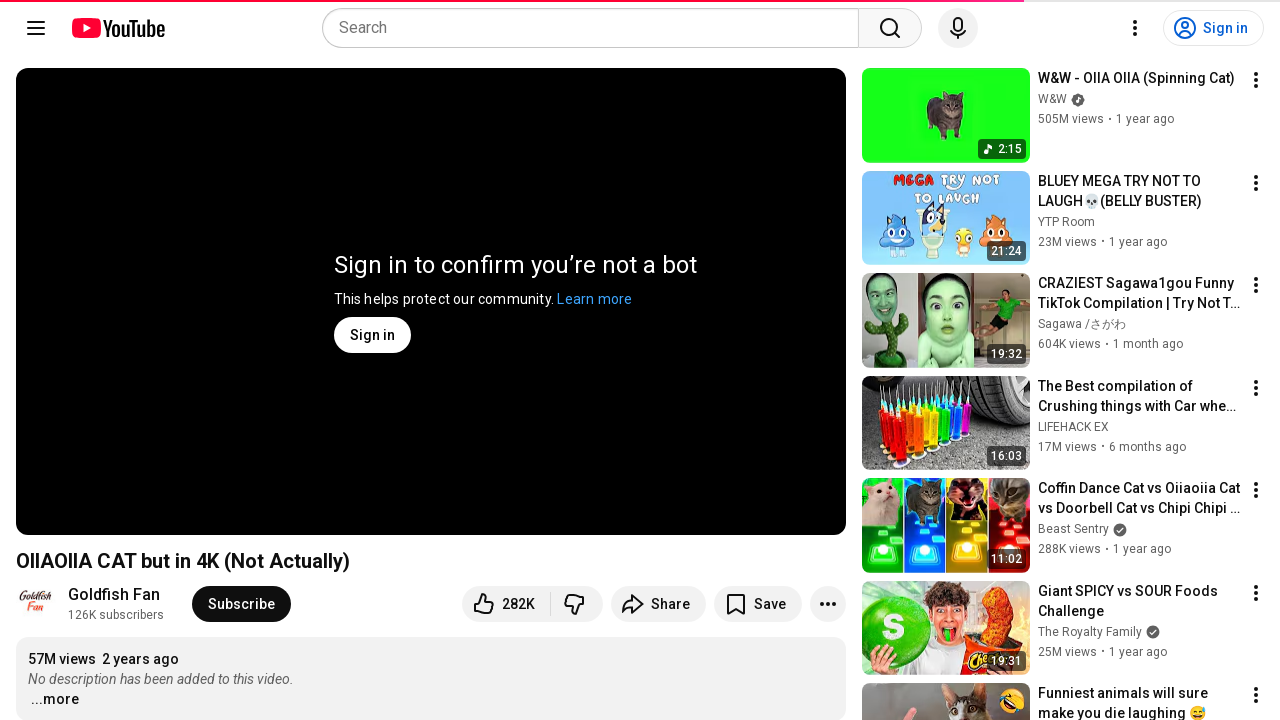